Navigates to Zagreb Stock Exchange index page and extracts the percentage change value displayed on the page

Starting URL: https://zse.hr/en/indeks-366/365?isin=HRZB00ICBEX6

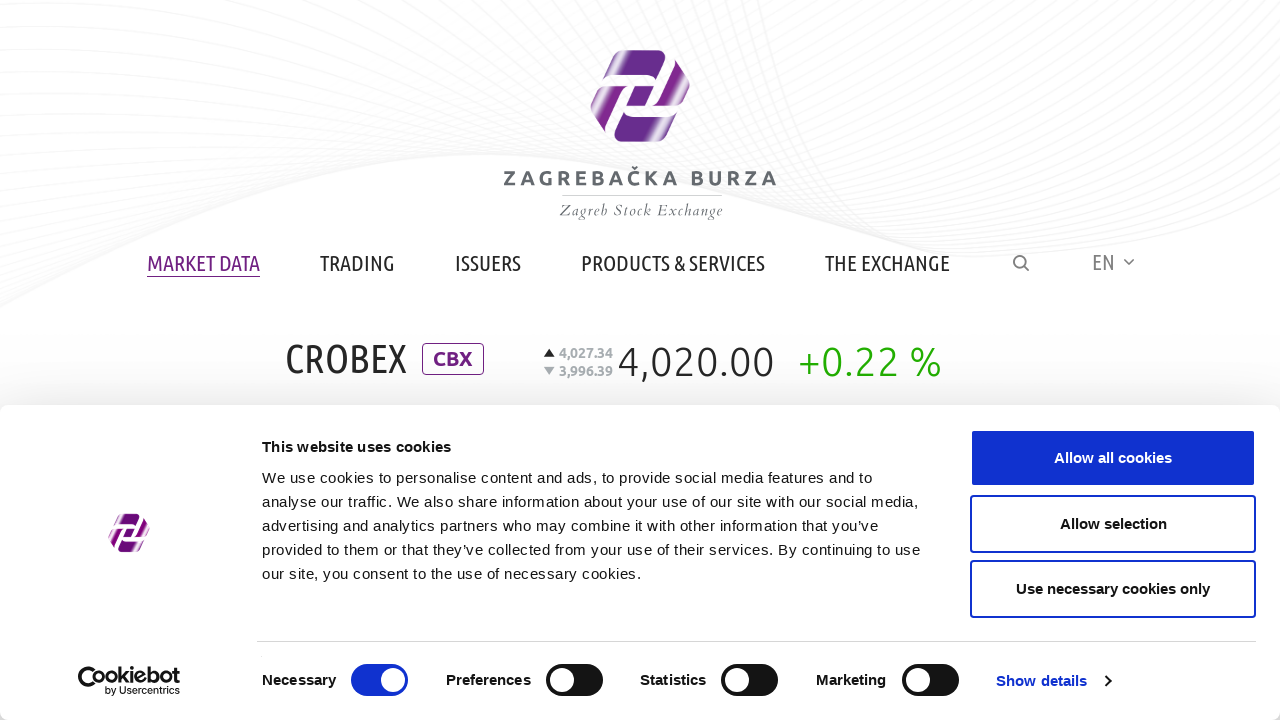

Navigated to Zagreb Stock Exchange index page
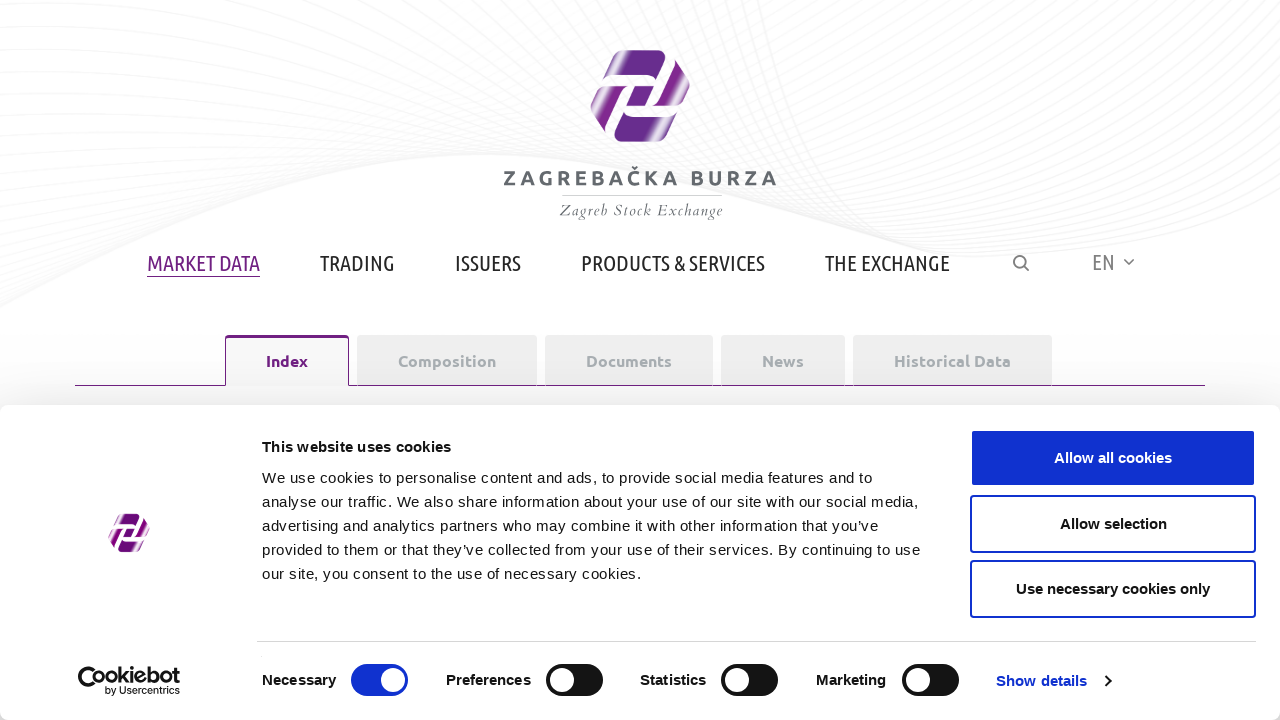

Percentage change element became visible
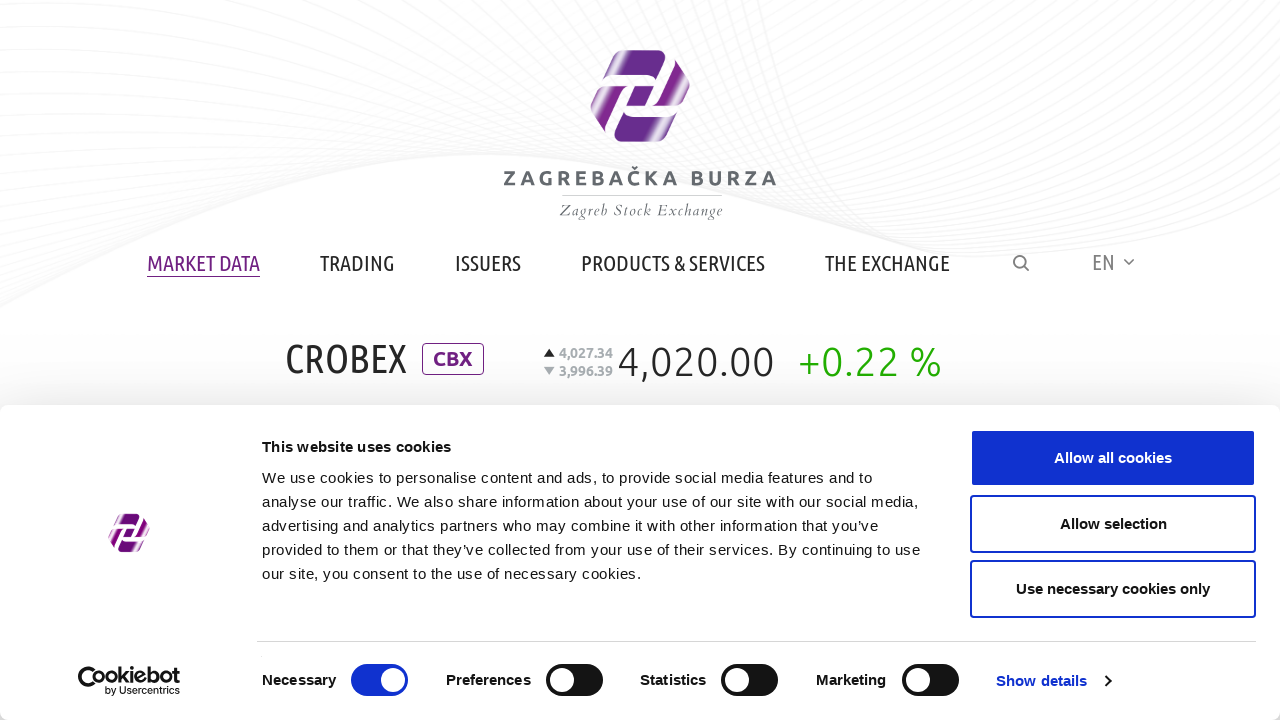

Located percentage change element
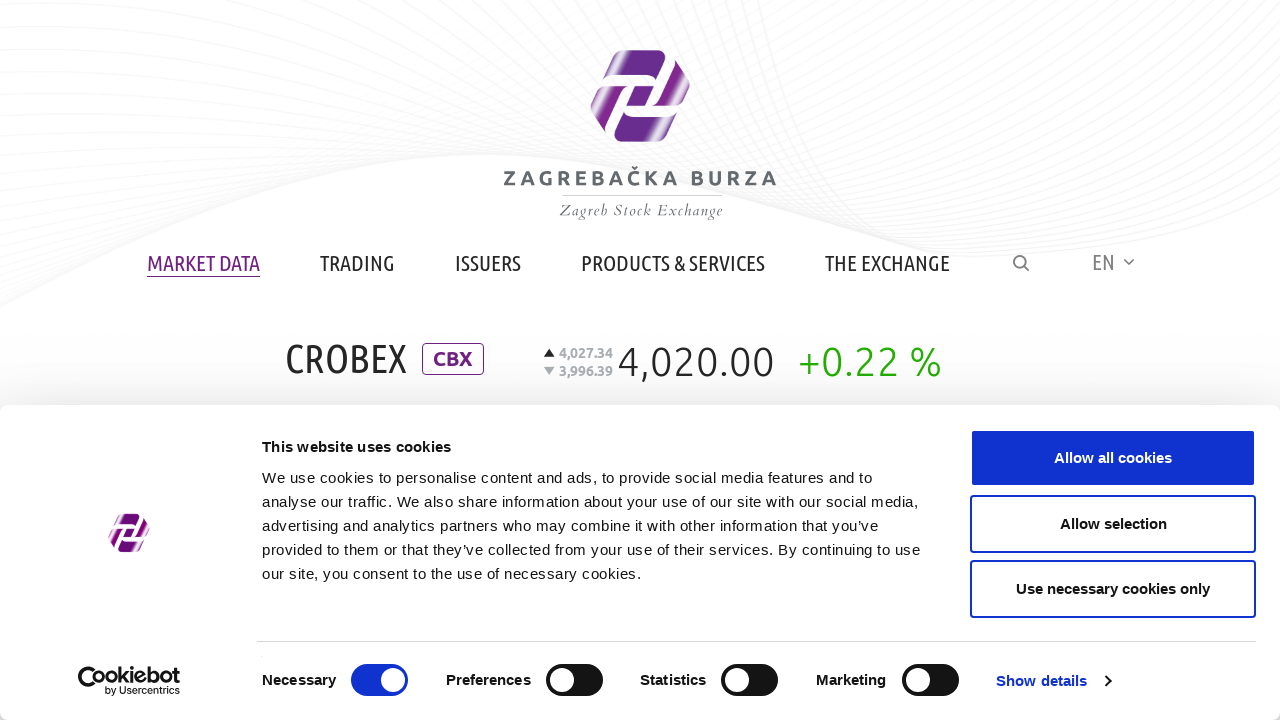

Confirmed percentage change element is visible
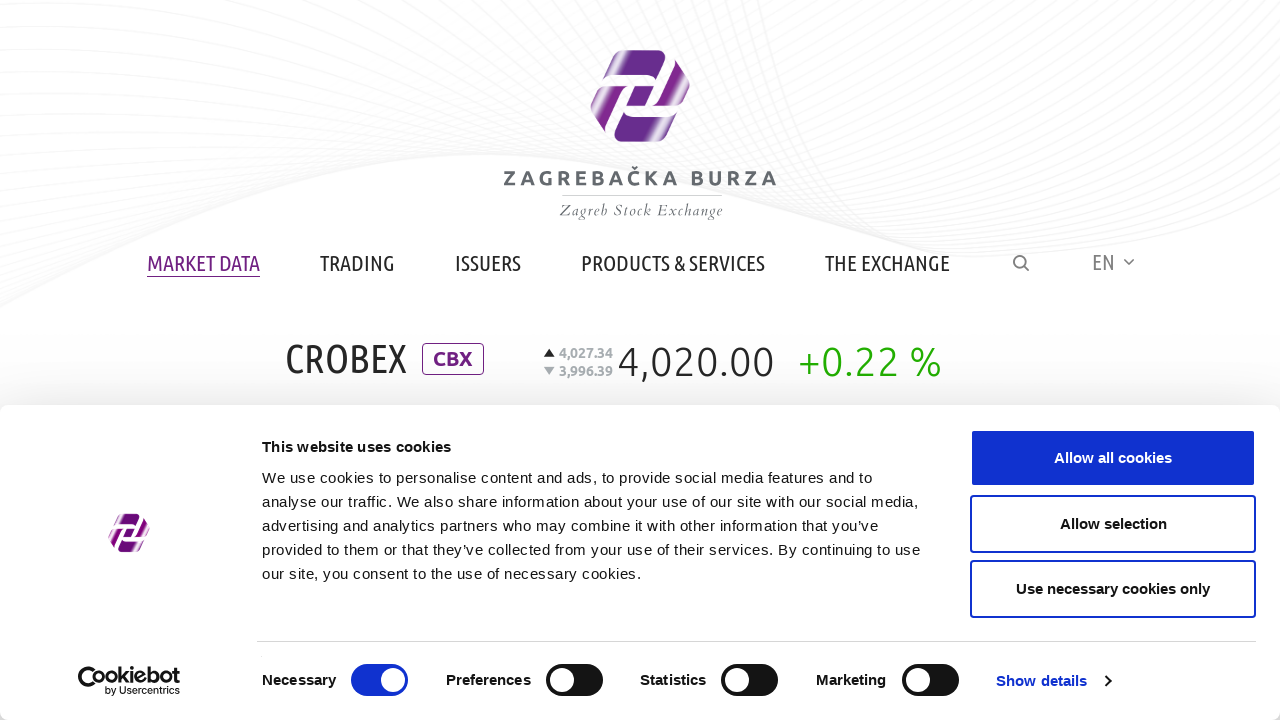

Extracted percentage change value: +0.22 %
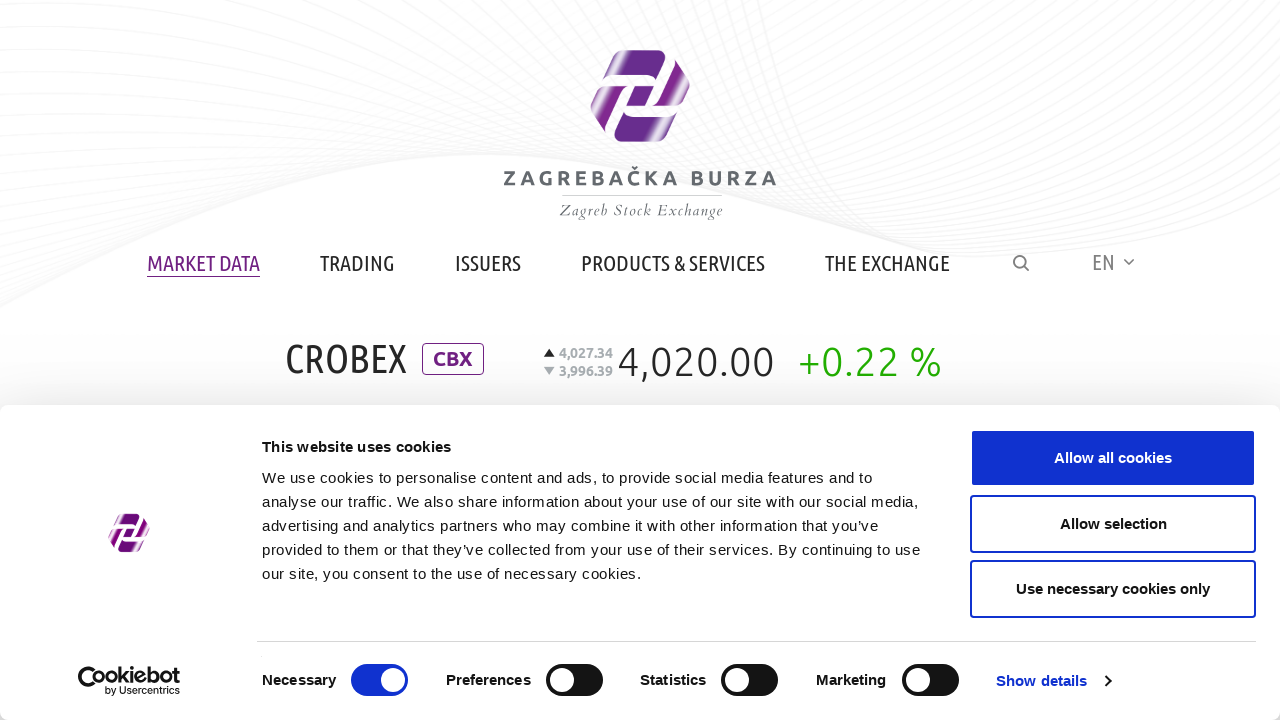

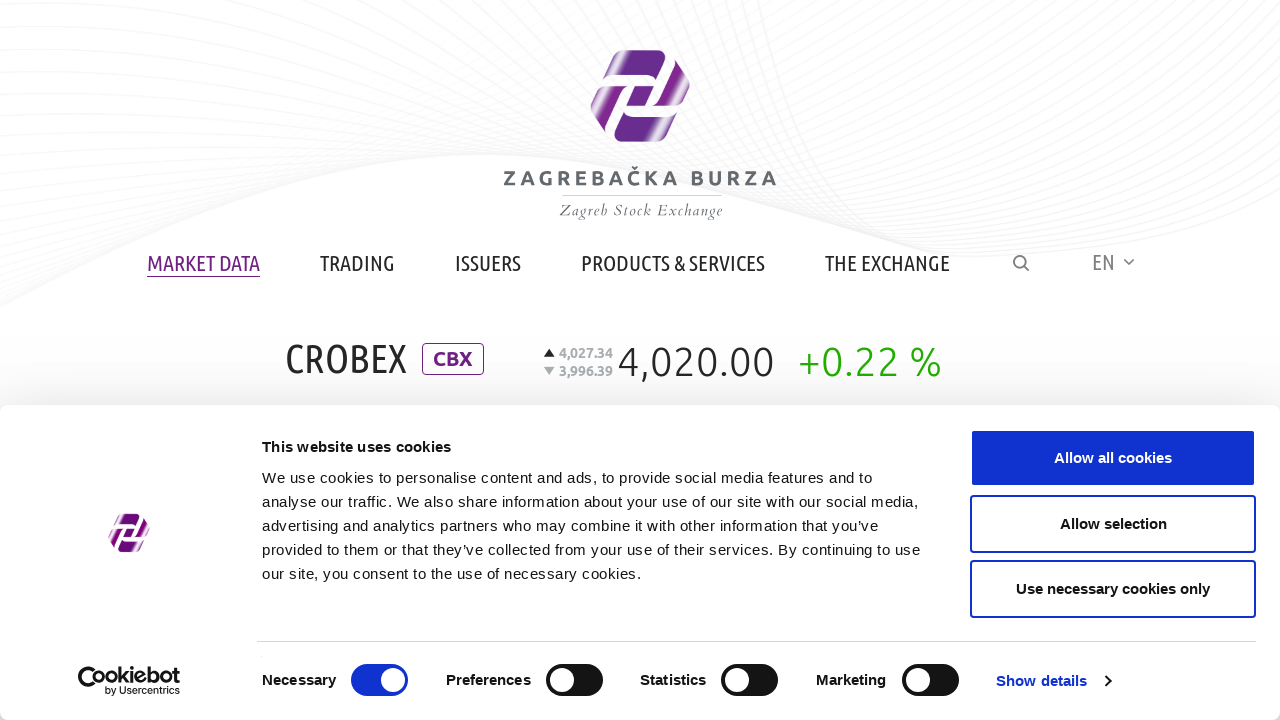